Tests the Python.org search functionality by entering "pycon" as a search query and submitting the form, then verifying results are returned.

Starting URL: http://www.python.org

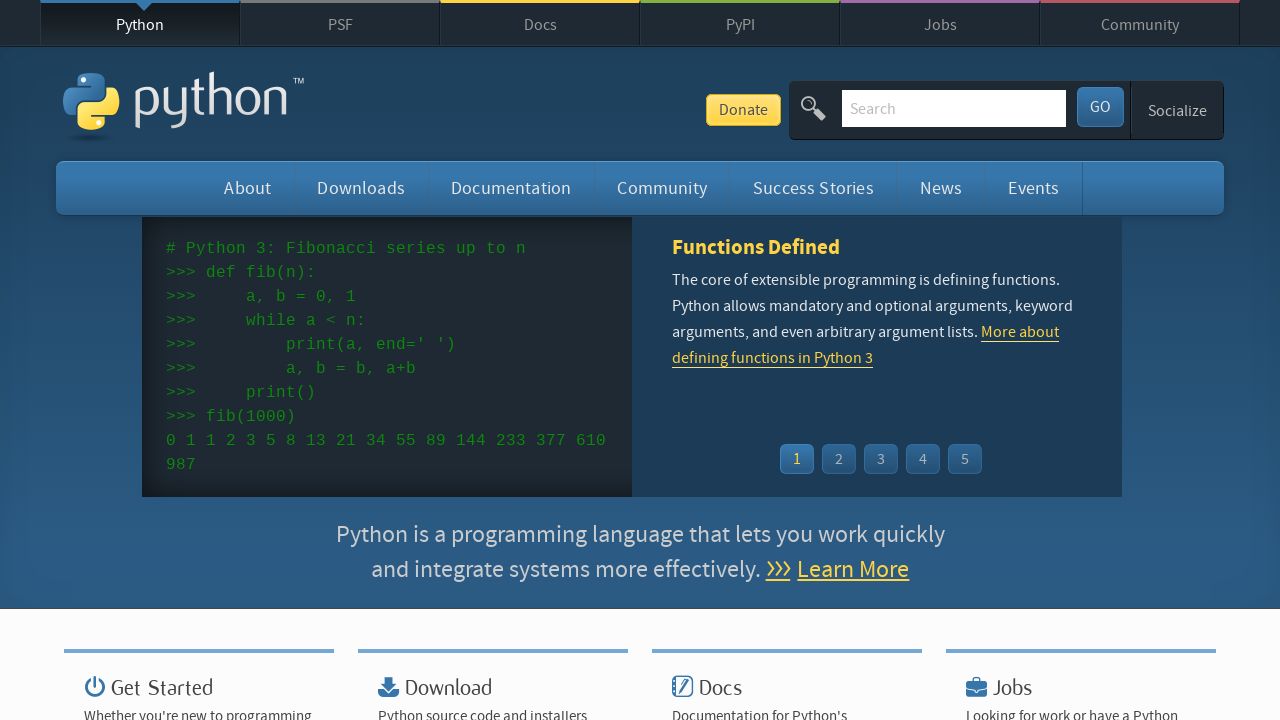

Verified 'Python' is present in page title
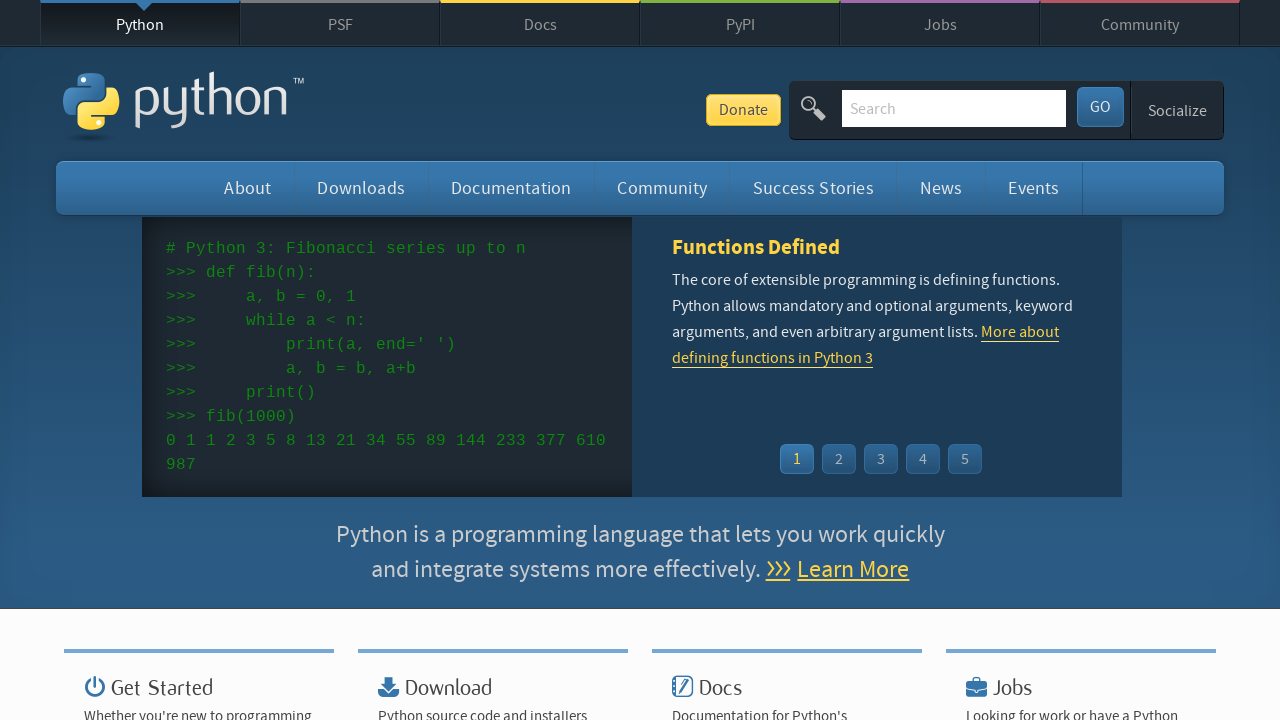

Cleared search input field on input[name='q']
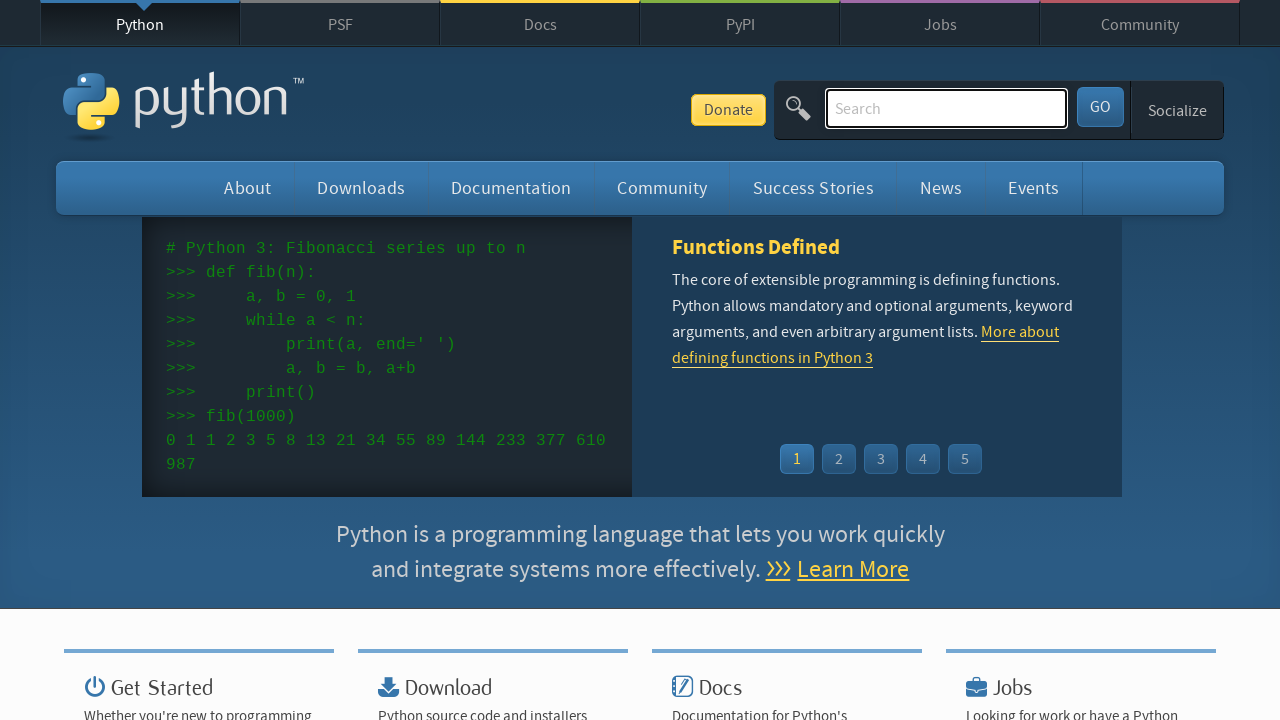

Filled search field with 'pycon' query on input[name='q']
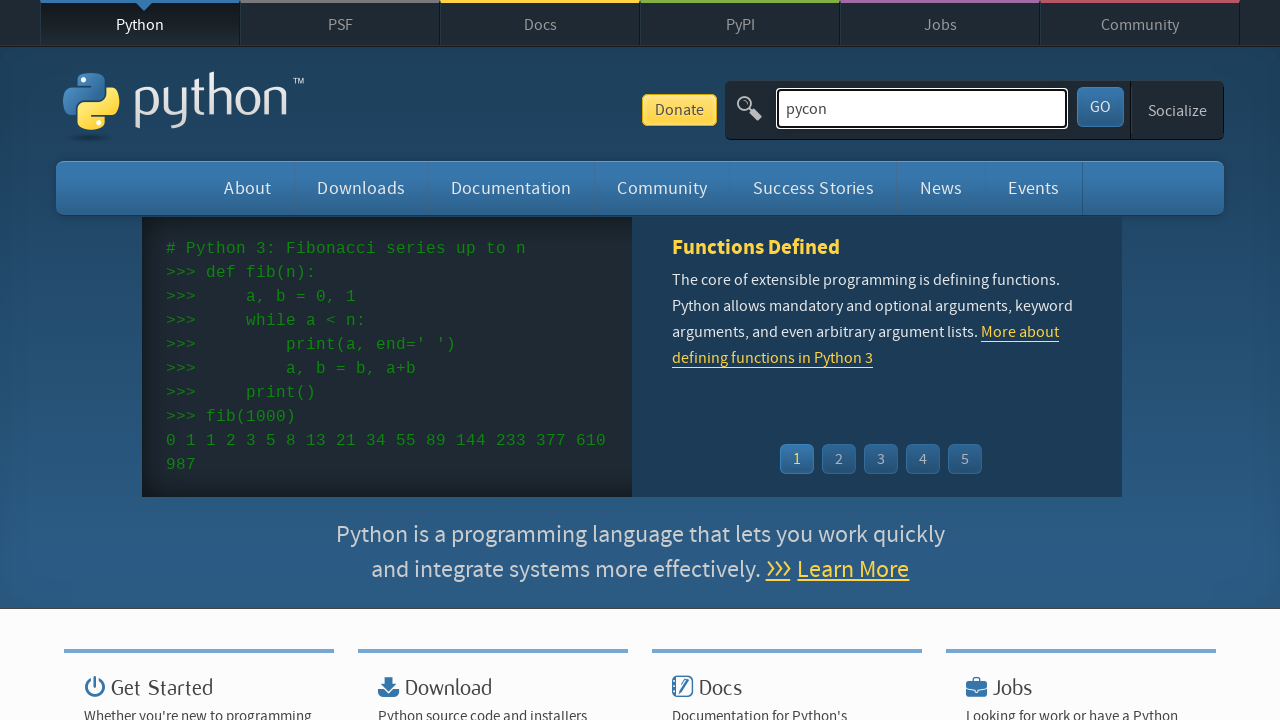

Submitted search form by pressing Enter on input[name='q']
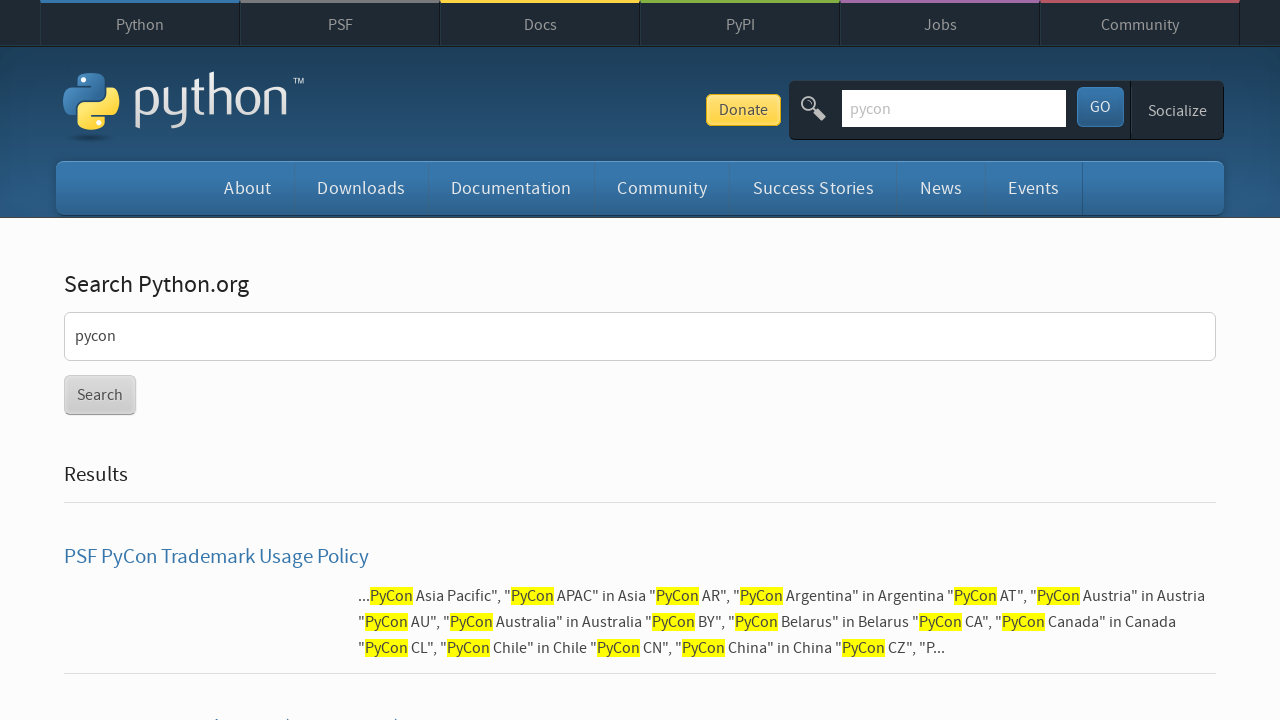

Waited for network idle state - search results loaded
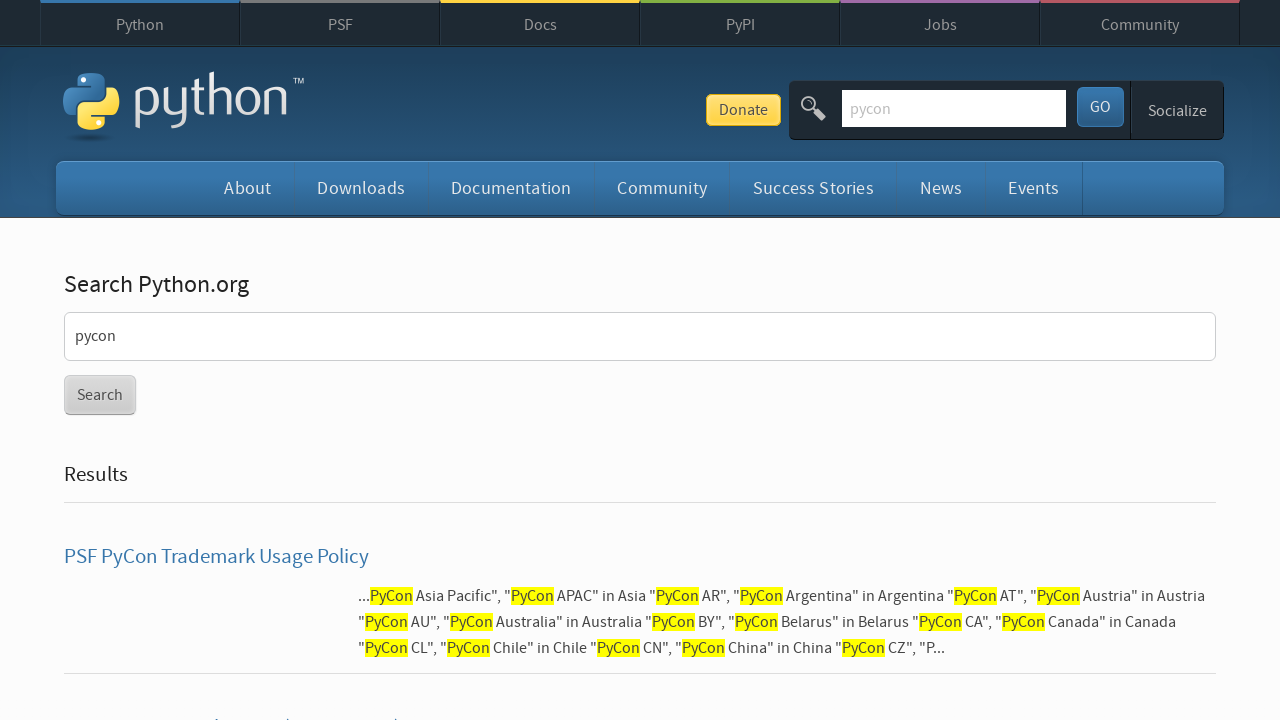

Verified search results were returned for 'pycon' query
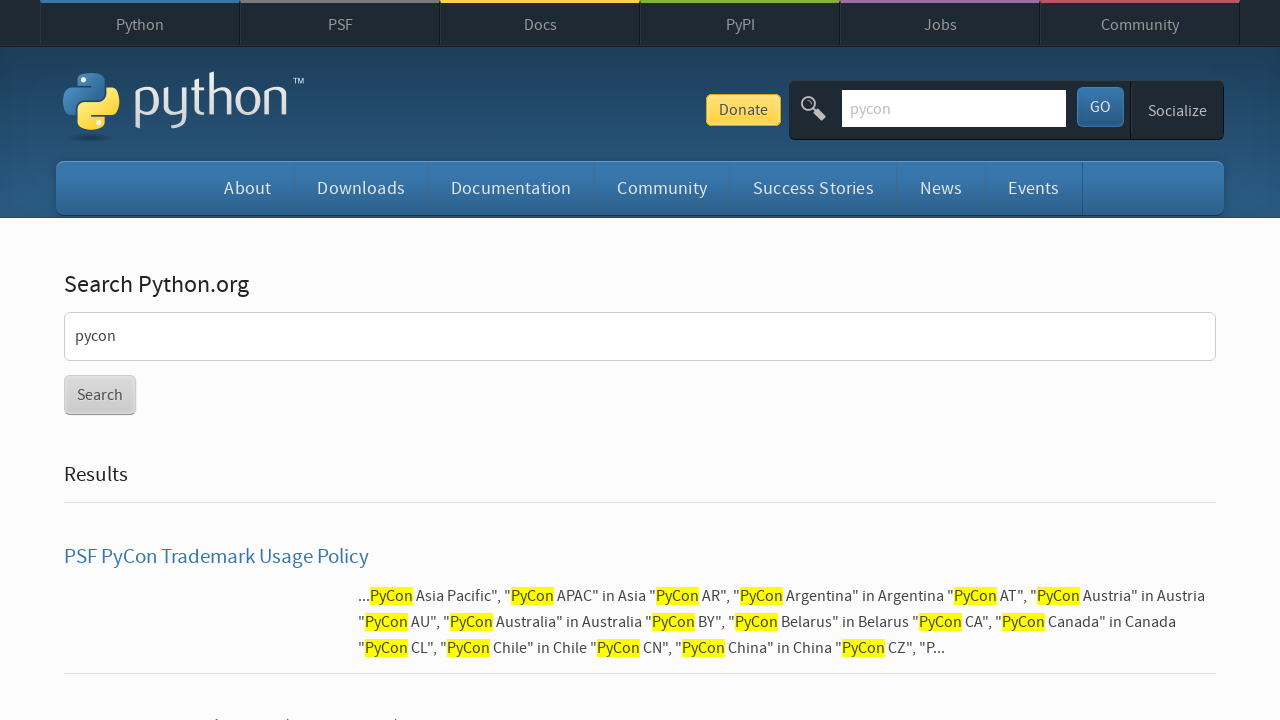

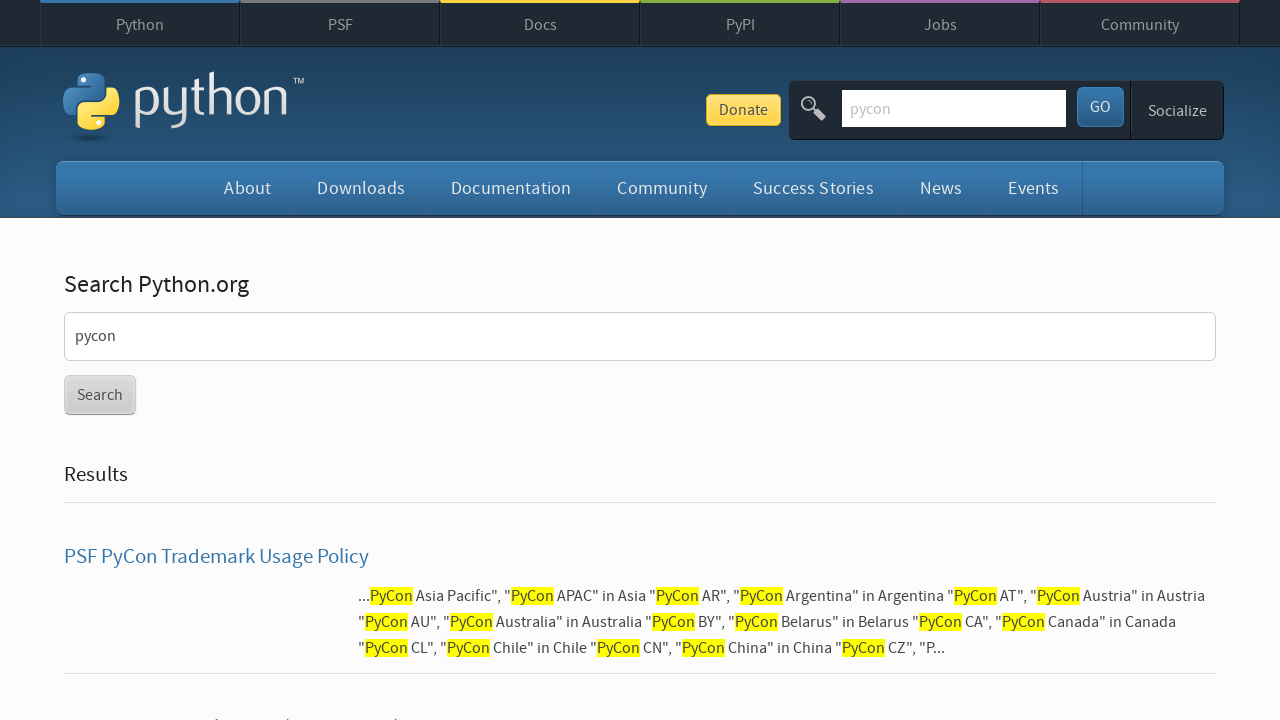